Navigates to the Dynamic Loading page from the homepage and verifies the page header is displayed correctly

Starting URL: https://the-internet.herokuapp.com

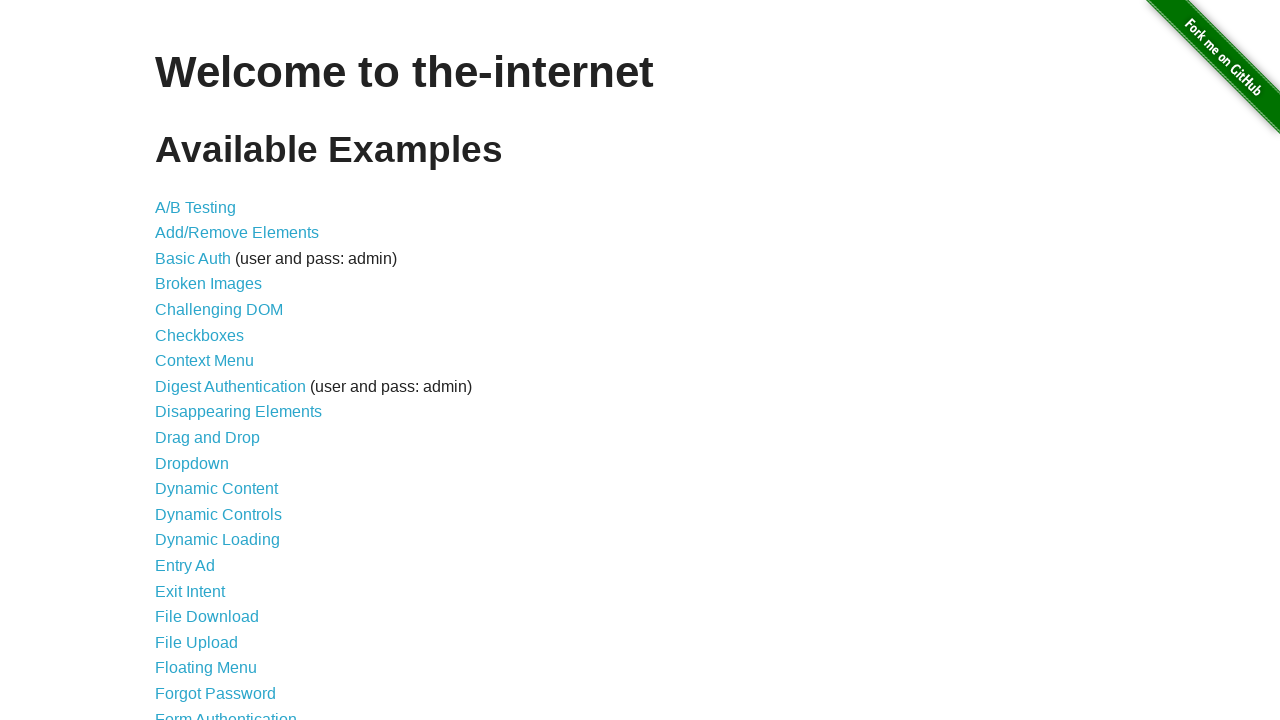

Navigated to the Internet homepage
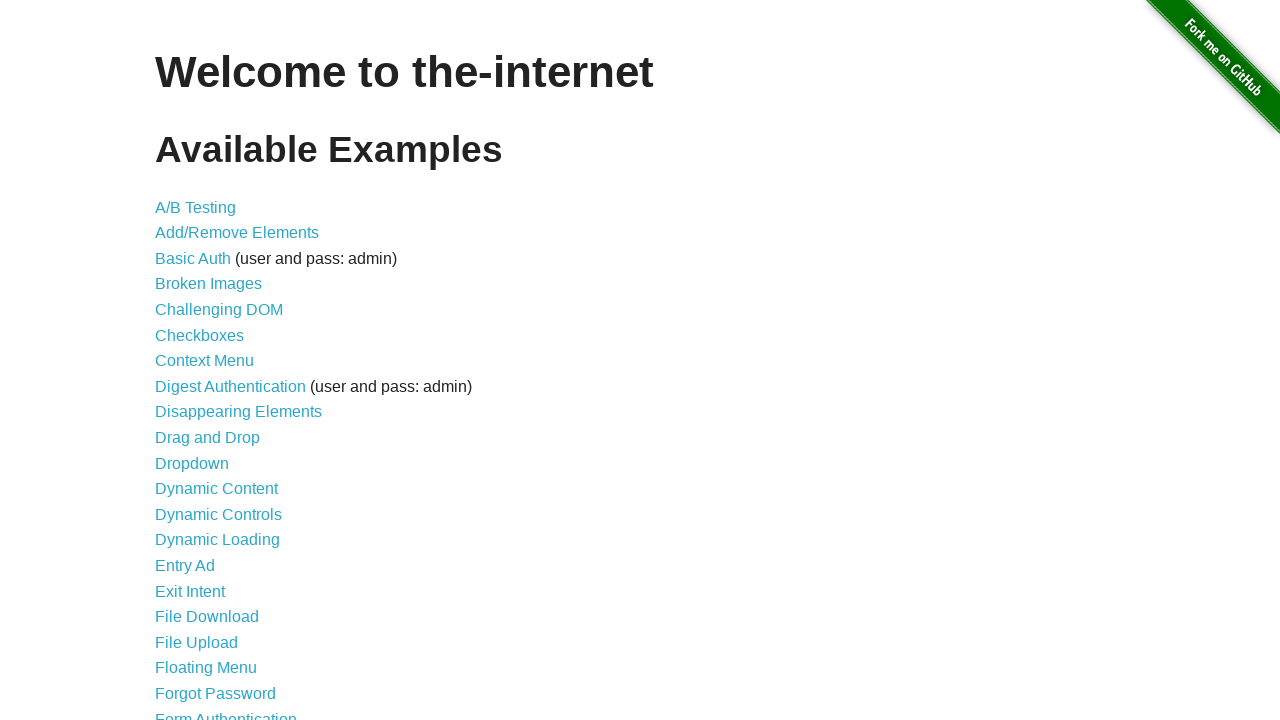

Clicked on Dynamic Loading link at (218, 540) on text=Dynamic Loading
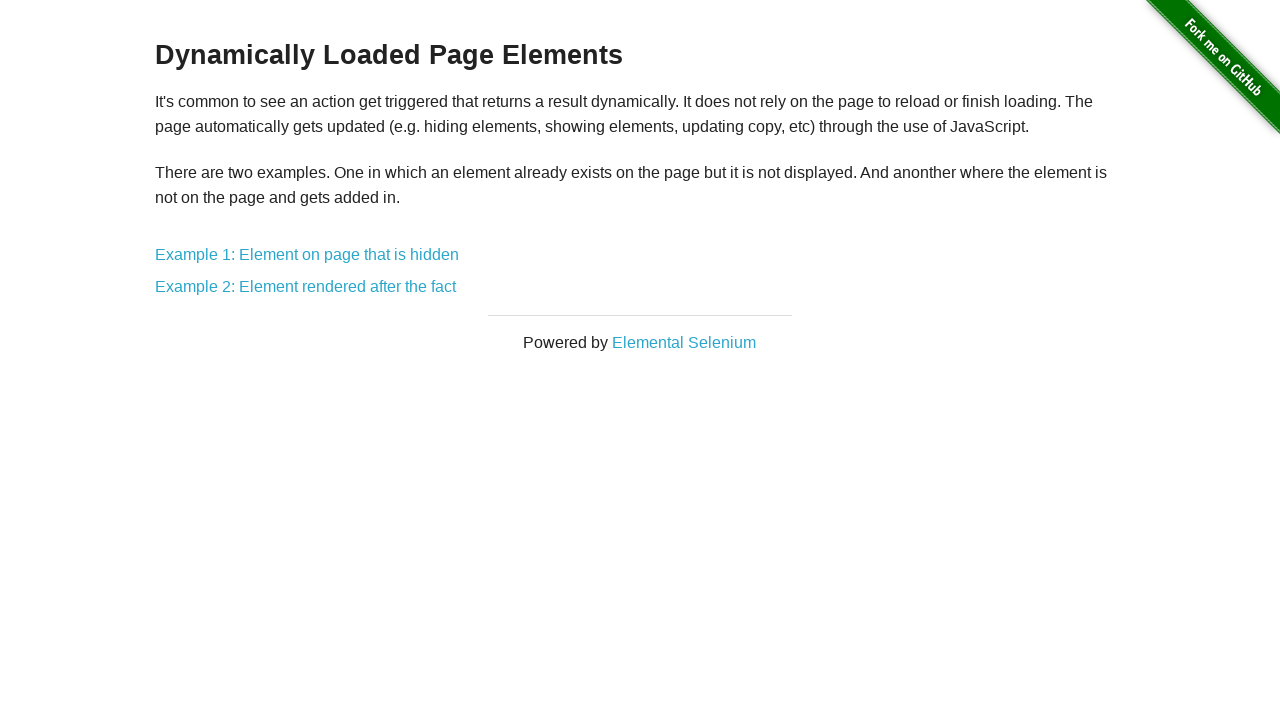

Waited for page header (h3) to load
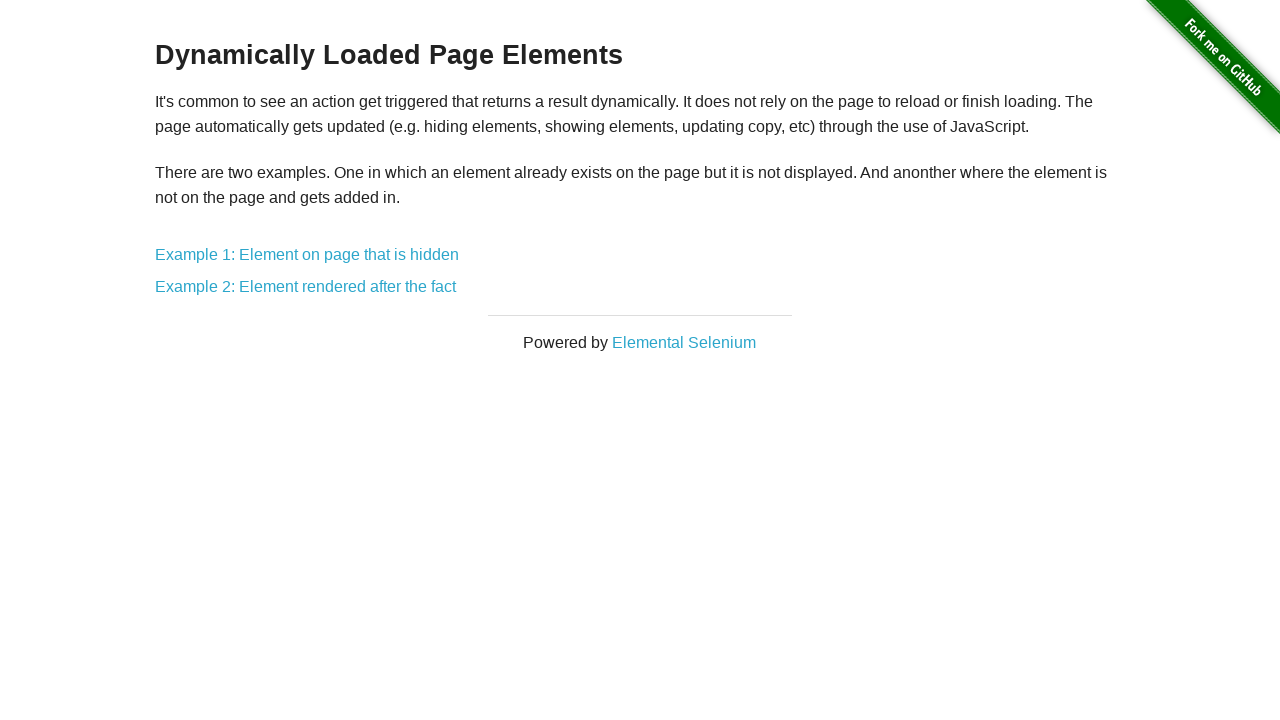

Verified page header contains 'Dynamically Loaded Page Elements'
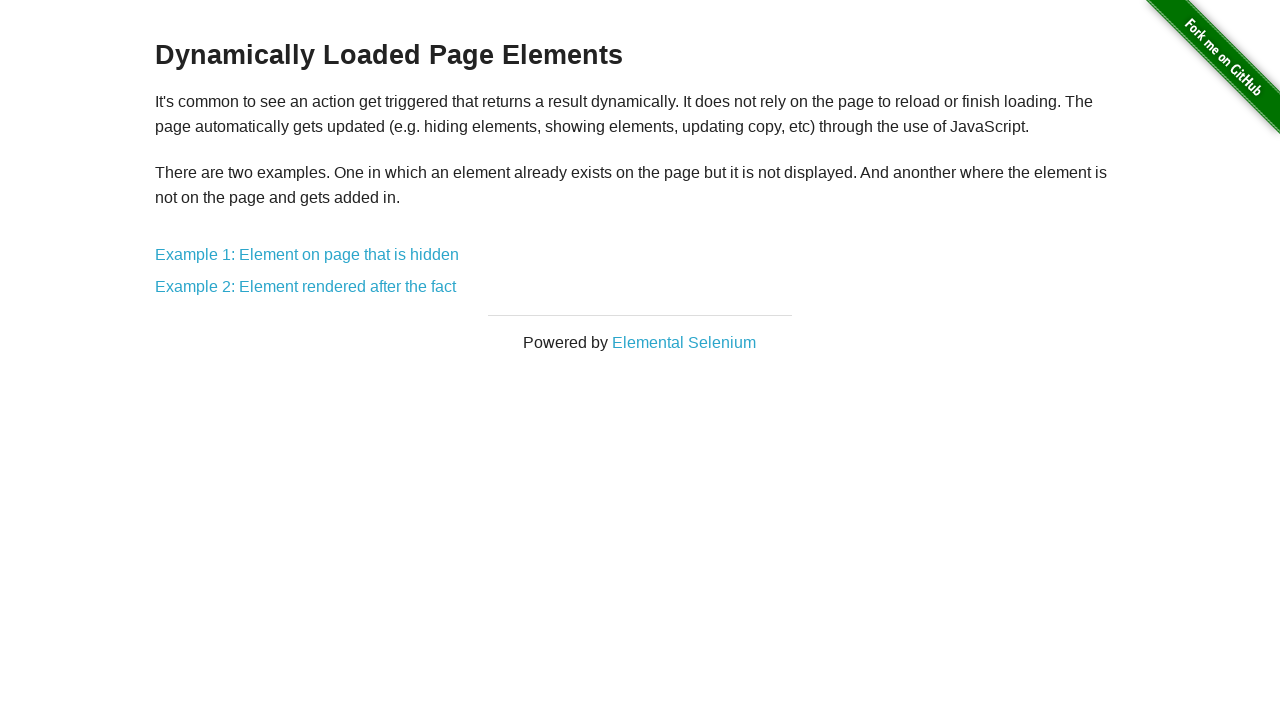

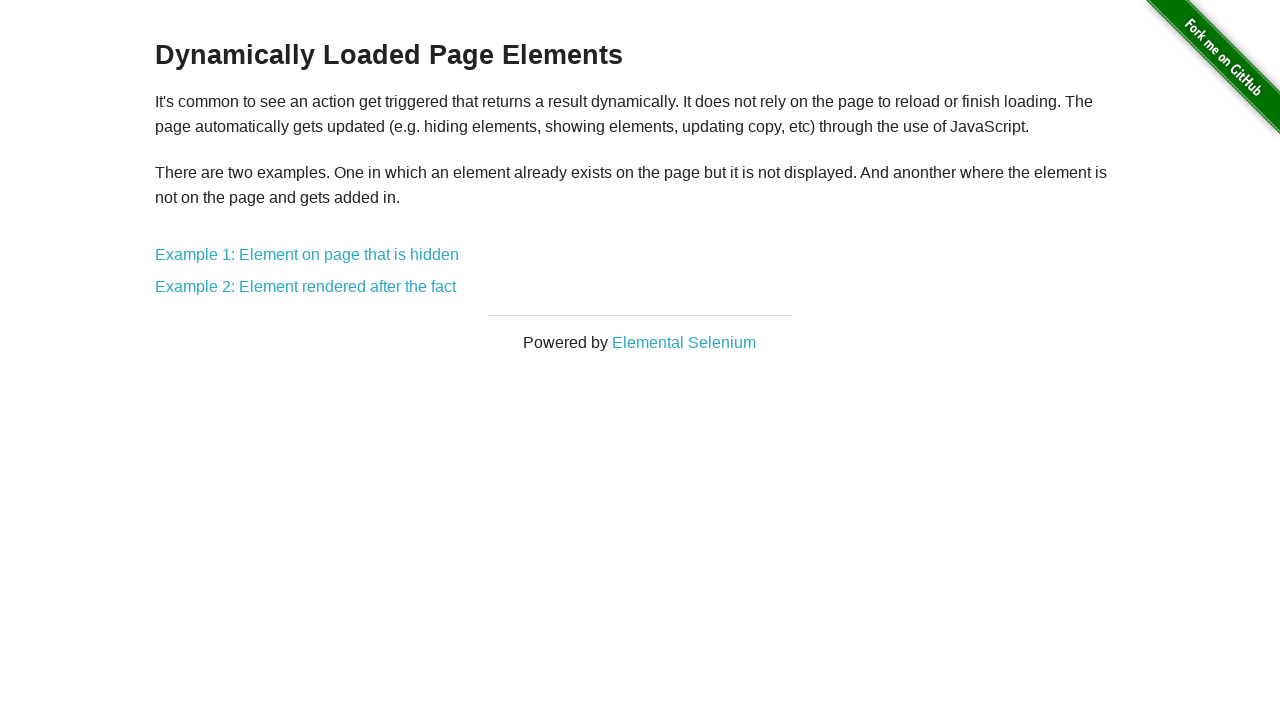